Tests the DataTables editor by creating a new entry with form data, verifying it was created, then deleting it and verifying deletion

Starting URL: https://editor.datatables.net/

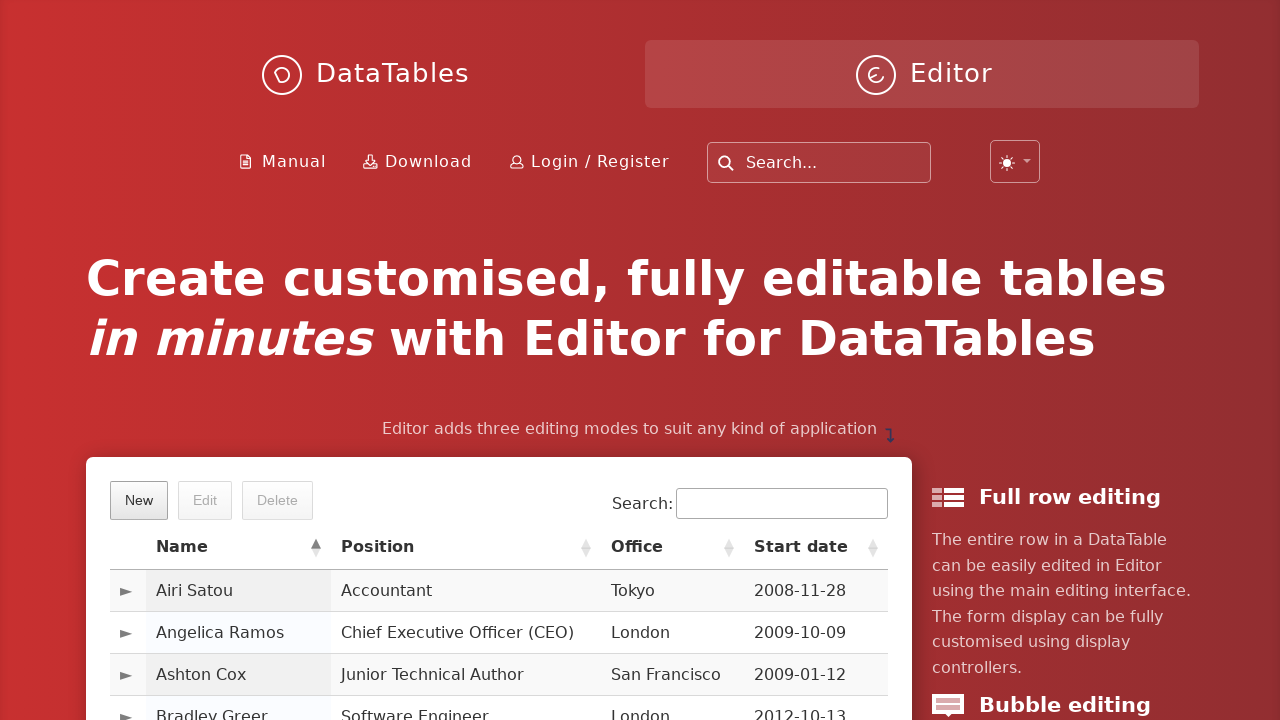

Clicked New button to create a new entry at (139, 500) on button.dt-button.buttons-create
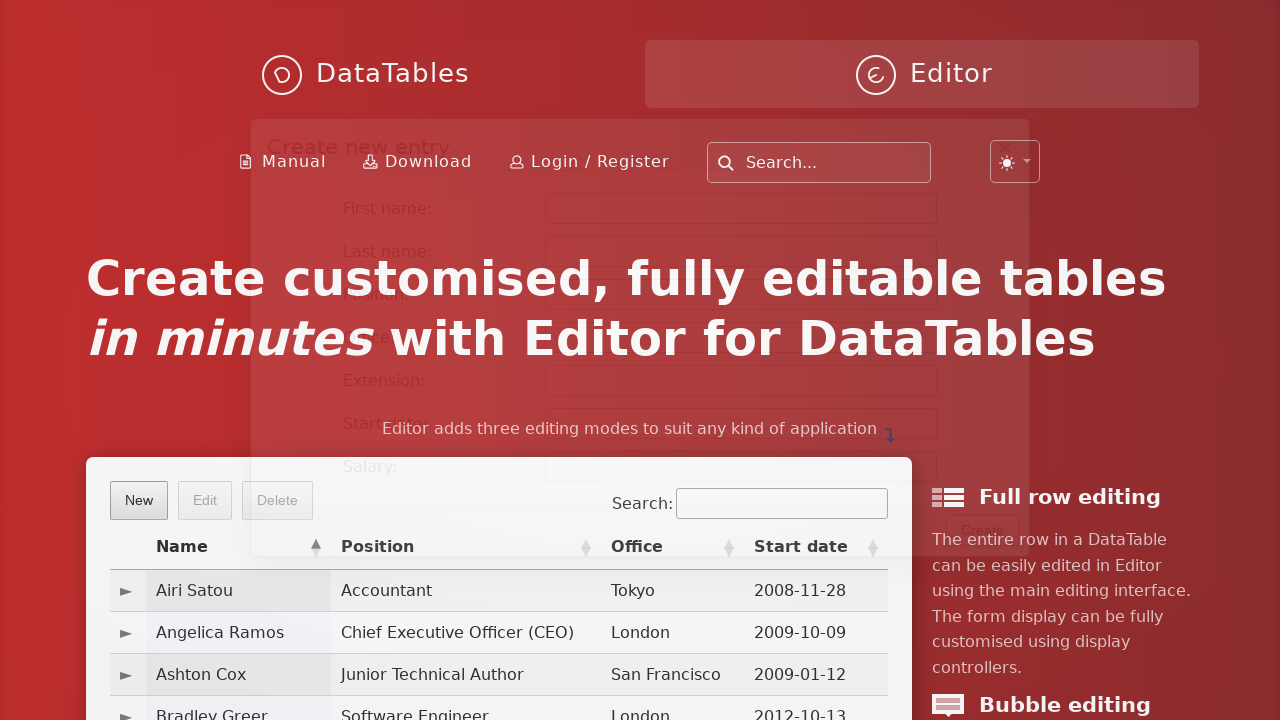

Filled first name field with 'Ucan' on #DTE_Field_first_name
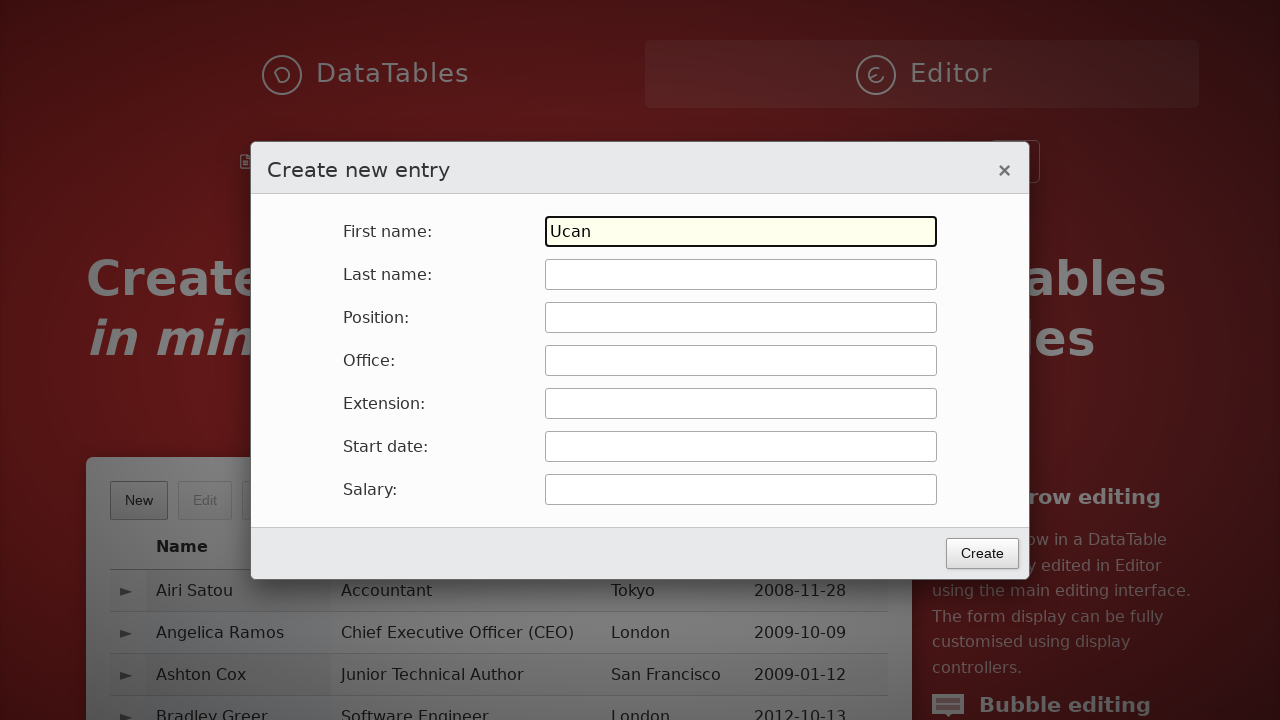

Filled last name field with 'Amasyali' on #DTE_Field_last_name
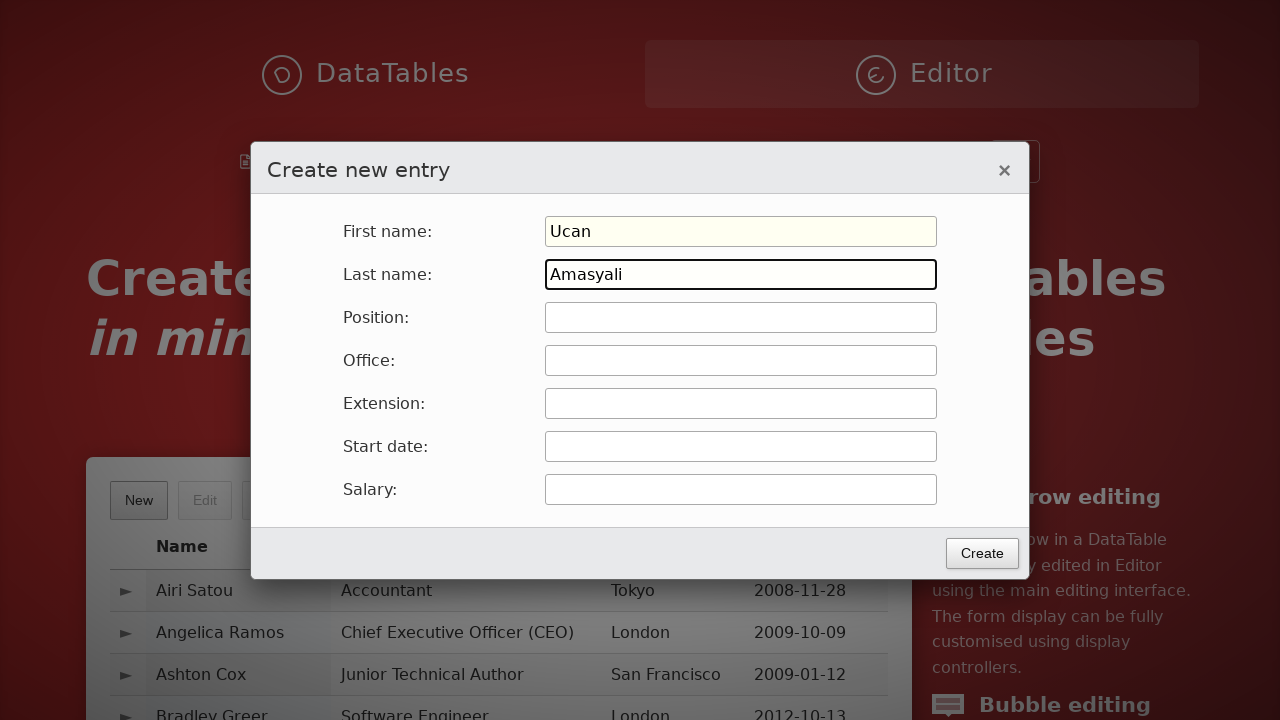

Filled position field with 'Seko' on #DTE_Field_position
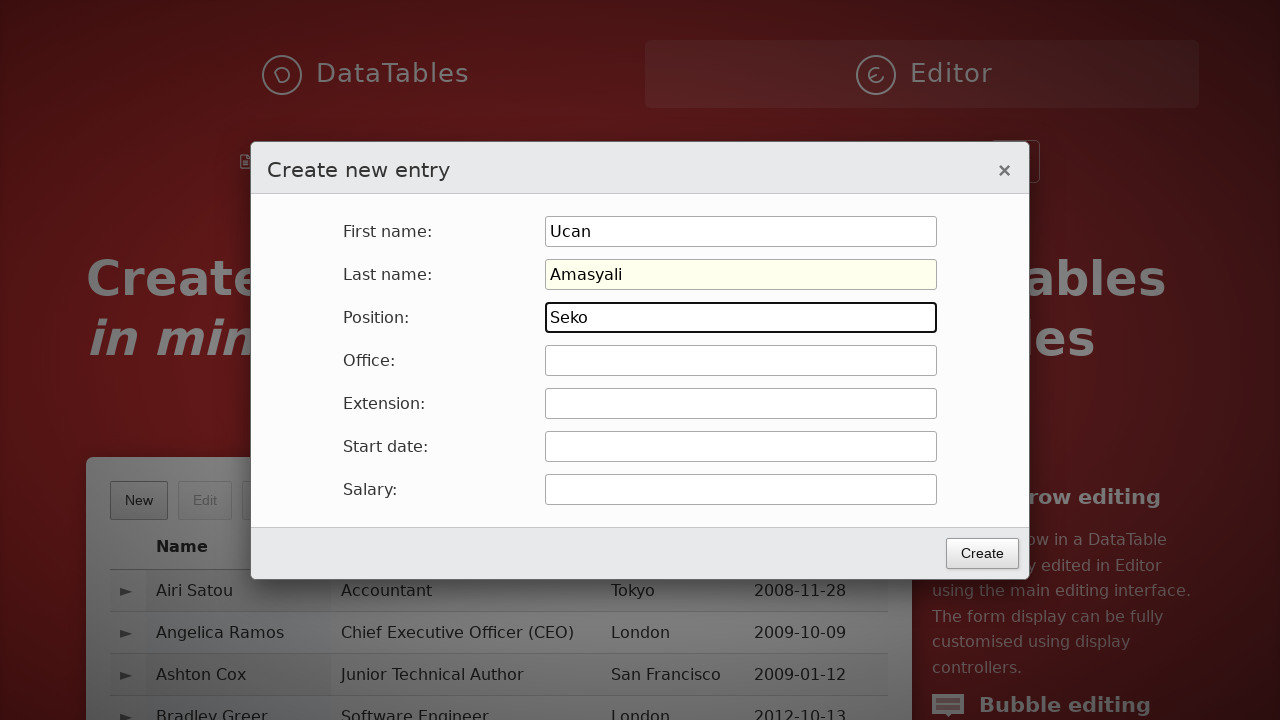

Filled office field with 'Google' on #DTE_Field_office
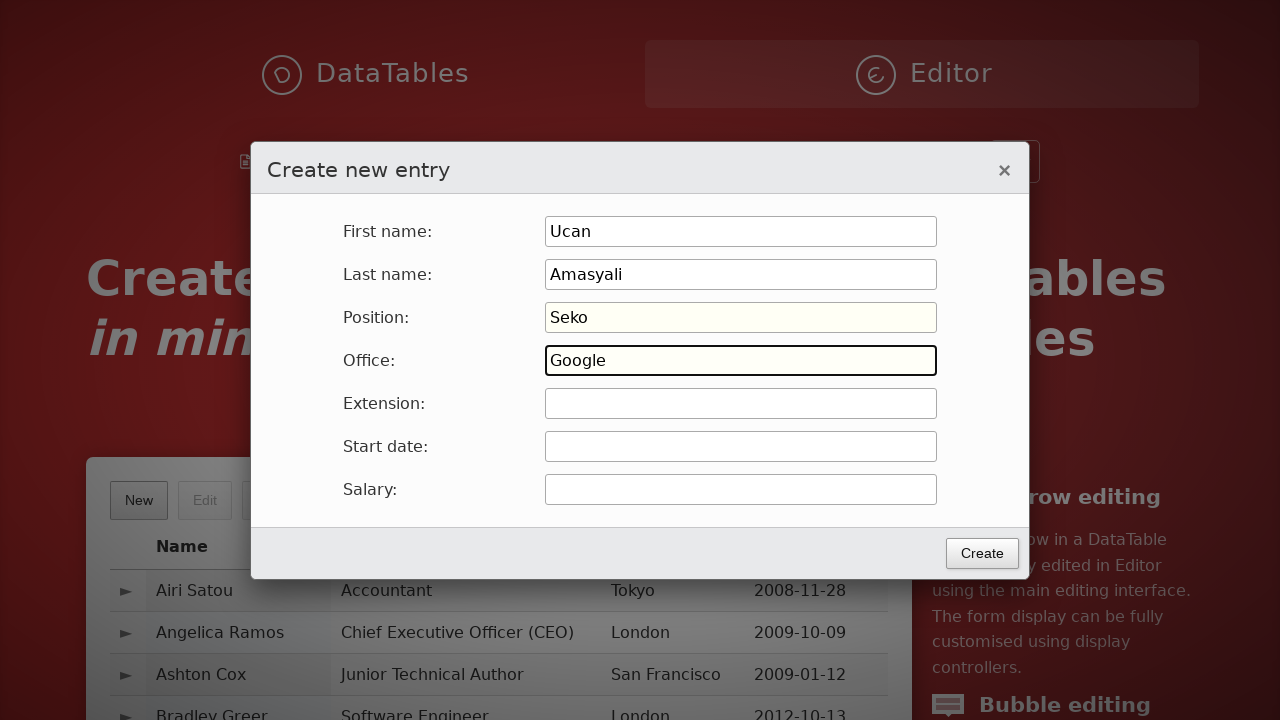

Filled extension field with 'Sekolor' on #DTE_Field_extn
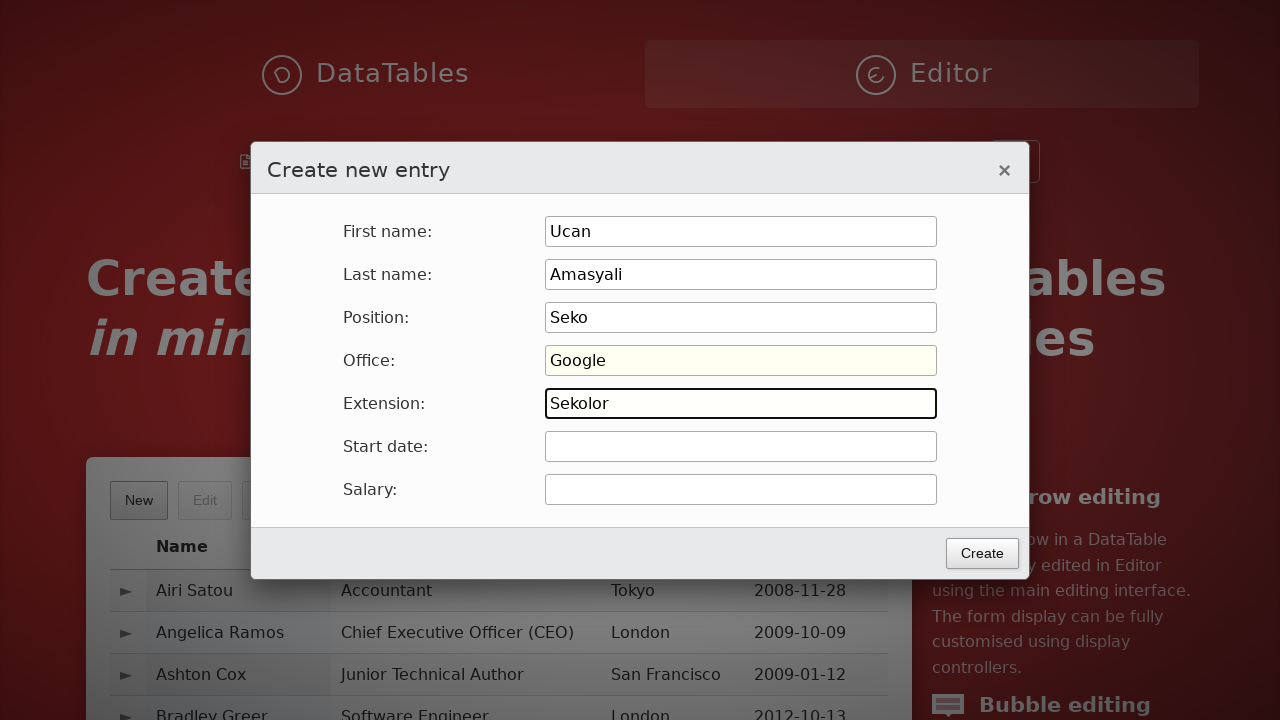

Filled start date field with '2022-11-14' on #DTE_Field_start_date
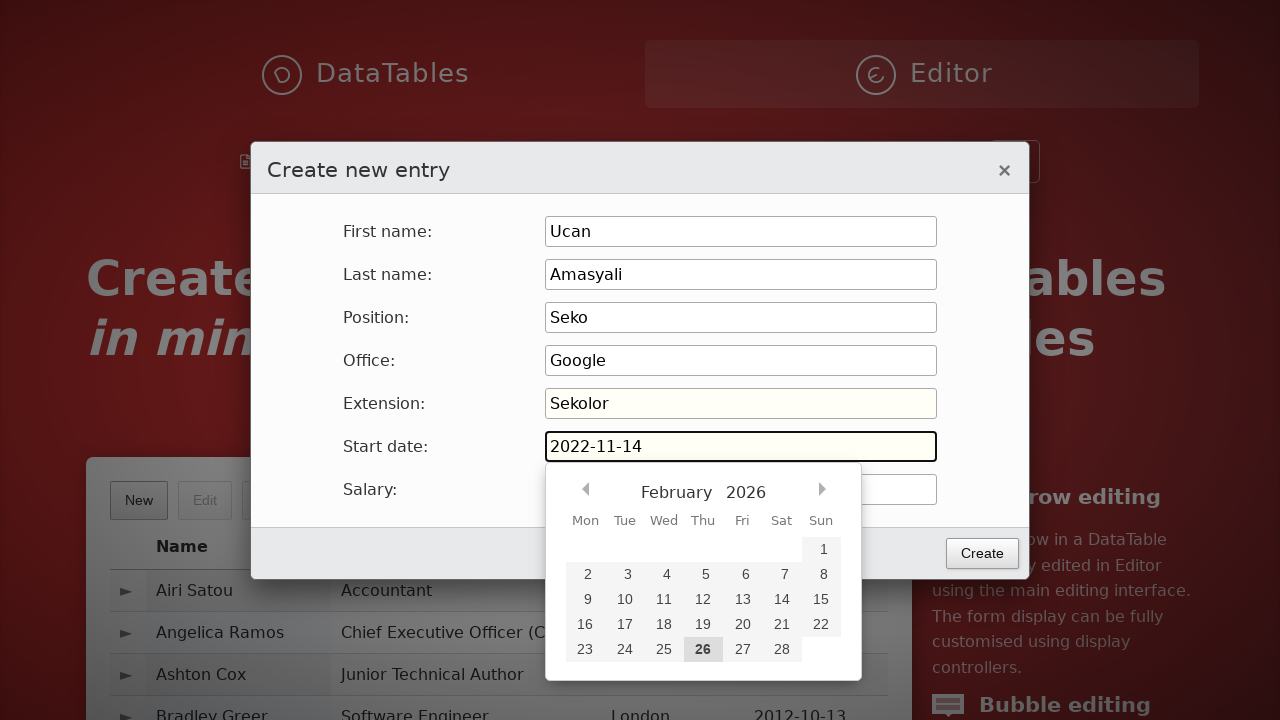

Filled salary field with '7000' on #DTE_Field_salary
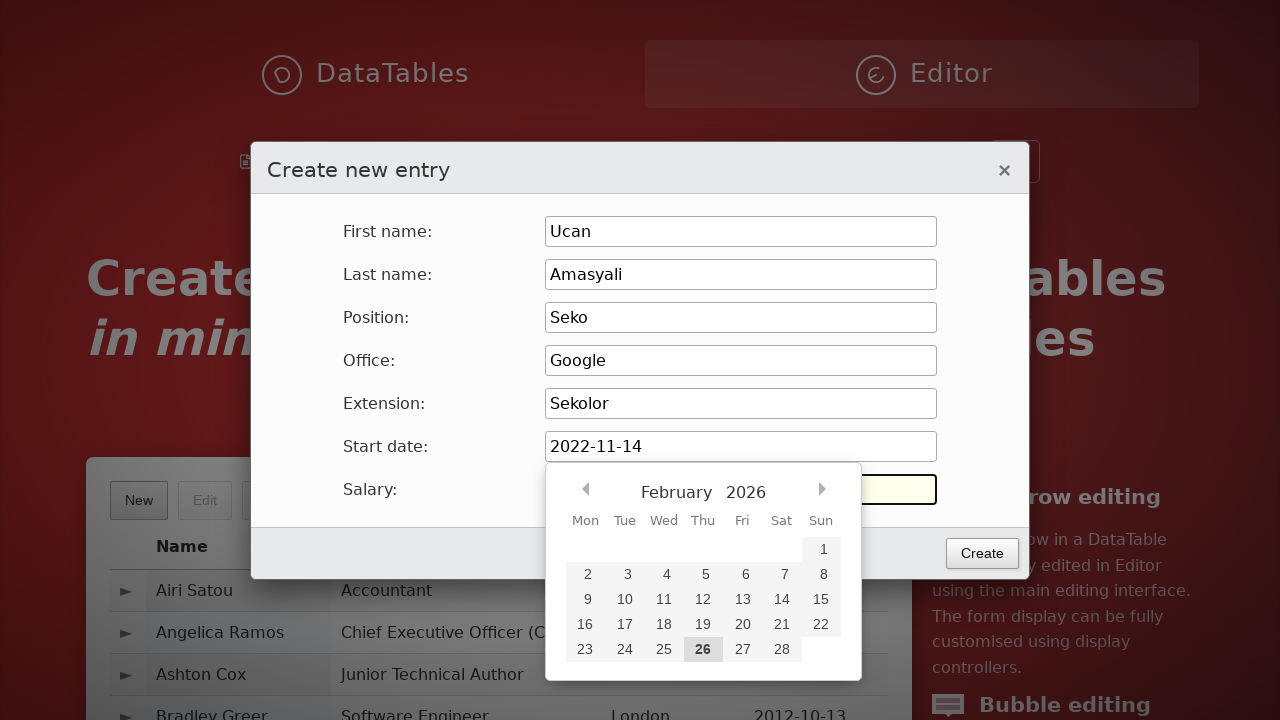

Clicked Create button to submit the form at (982, 553) on .DTE_Form_Buttons button.btn
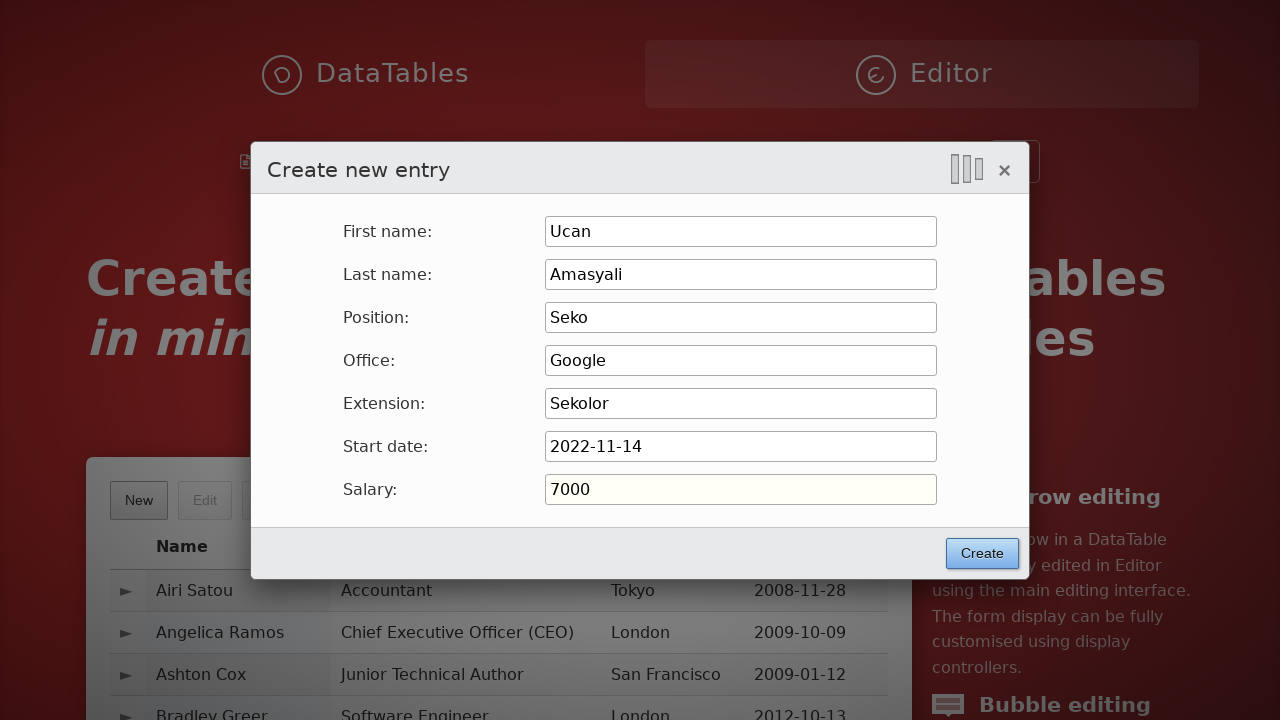

Filled search field with 'Ucan Amasyali' on input[type='search']
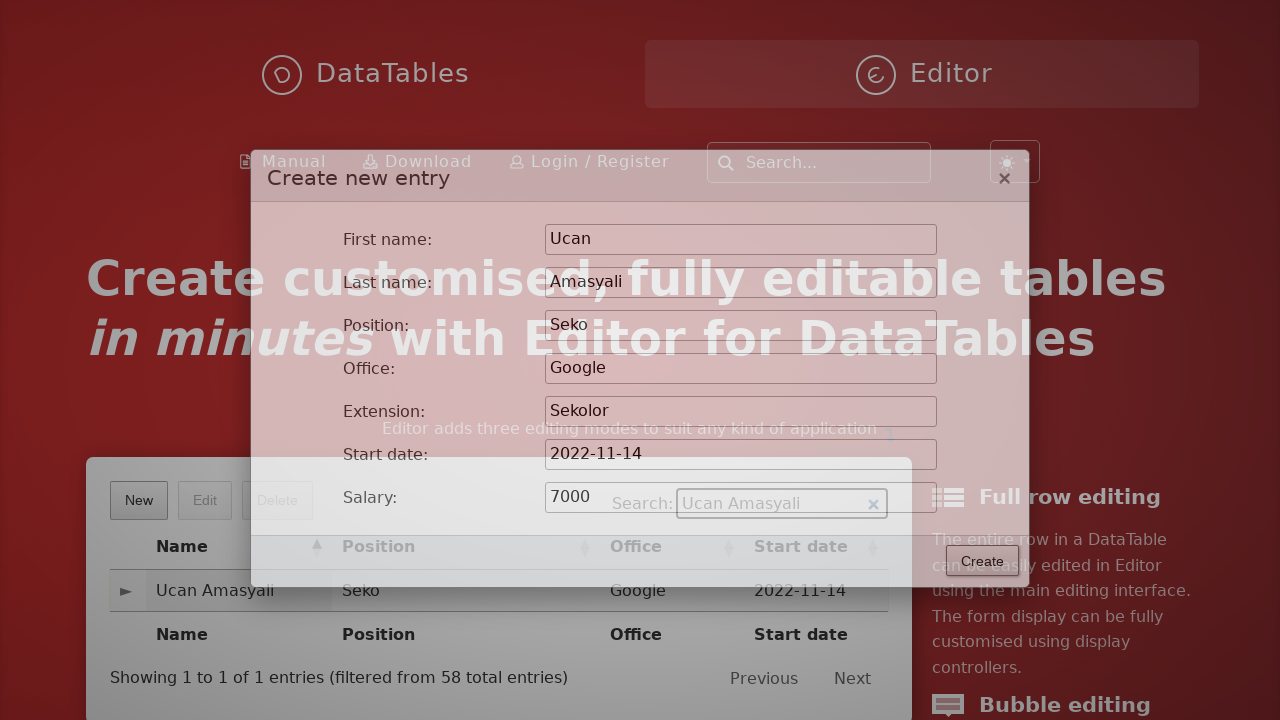

Verified the created entry 'Ucan Amasyali' appears in the table
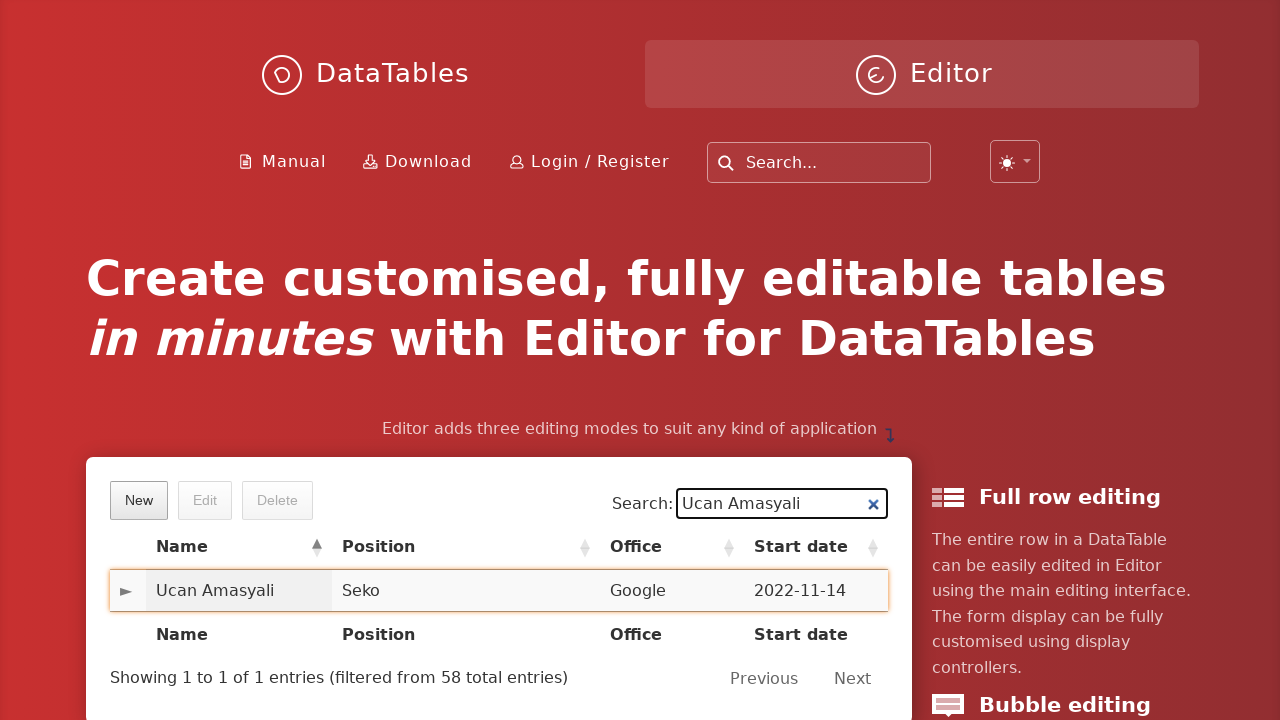

Clicked on the entry to select it at (239, 591) on td.sorting_1
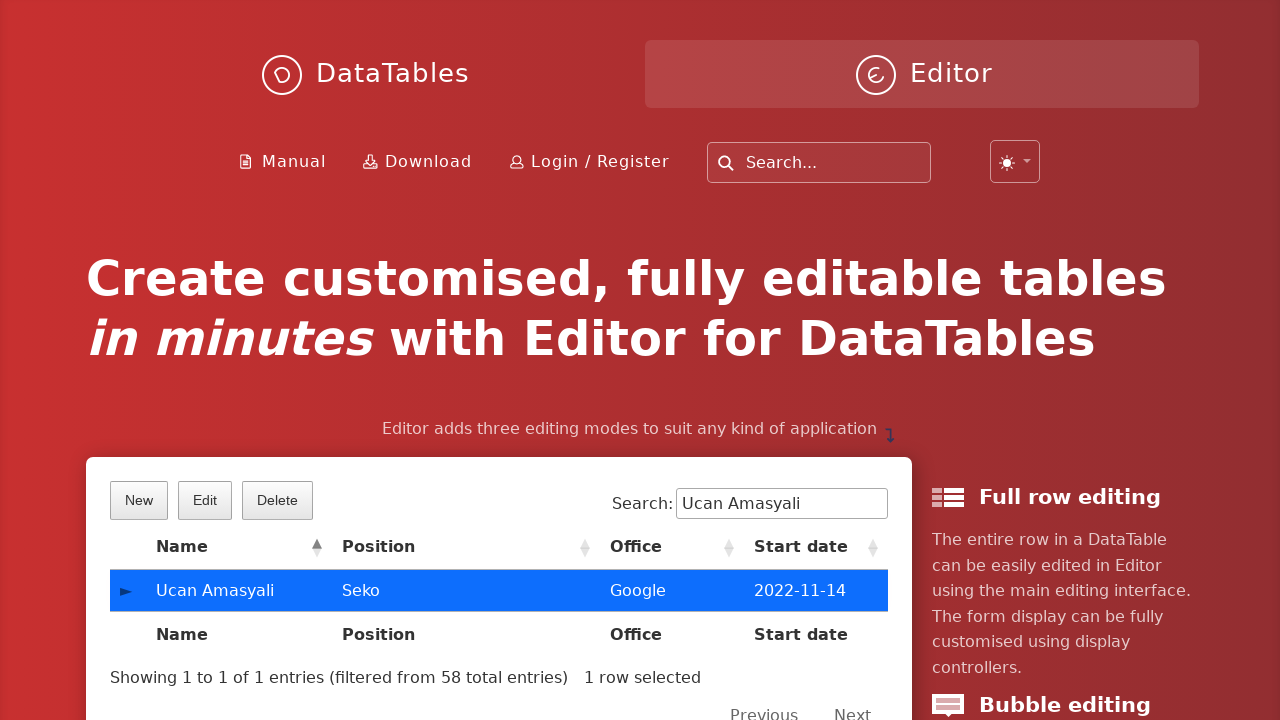

Clicked Remove button to delete the entry at (277, 500) on button.dt-button.buttons-selected.buttons-remove
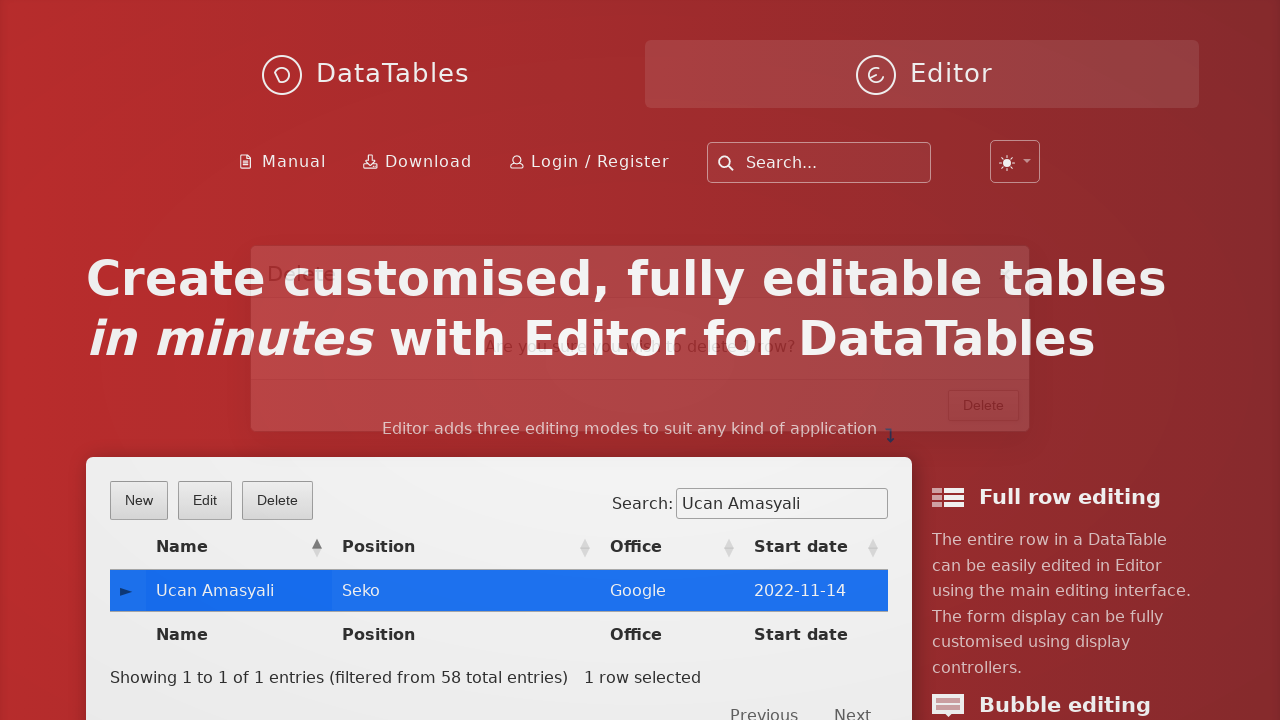

Clicked Delete button to confirm deletion at (984, 427) on .DTE_Form_Buttons button.btn
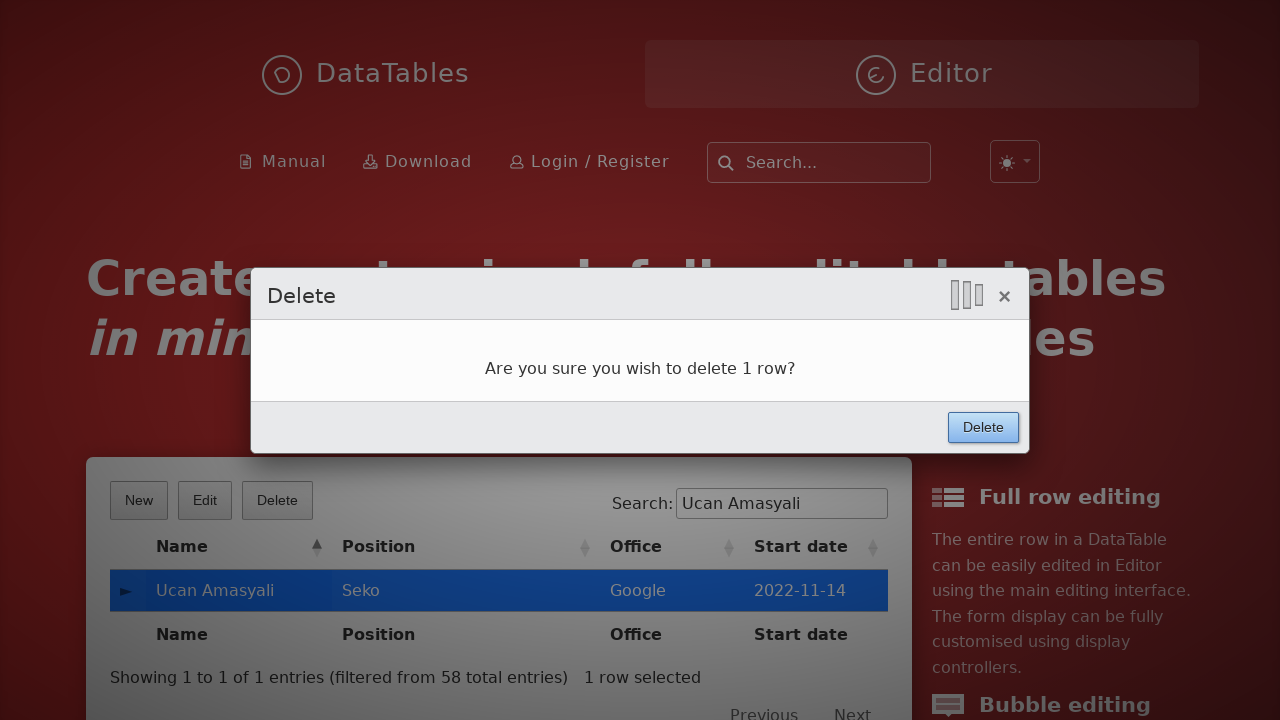

Verified the entry was deleted and empty table message appears
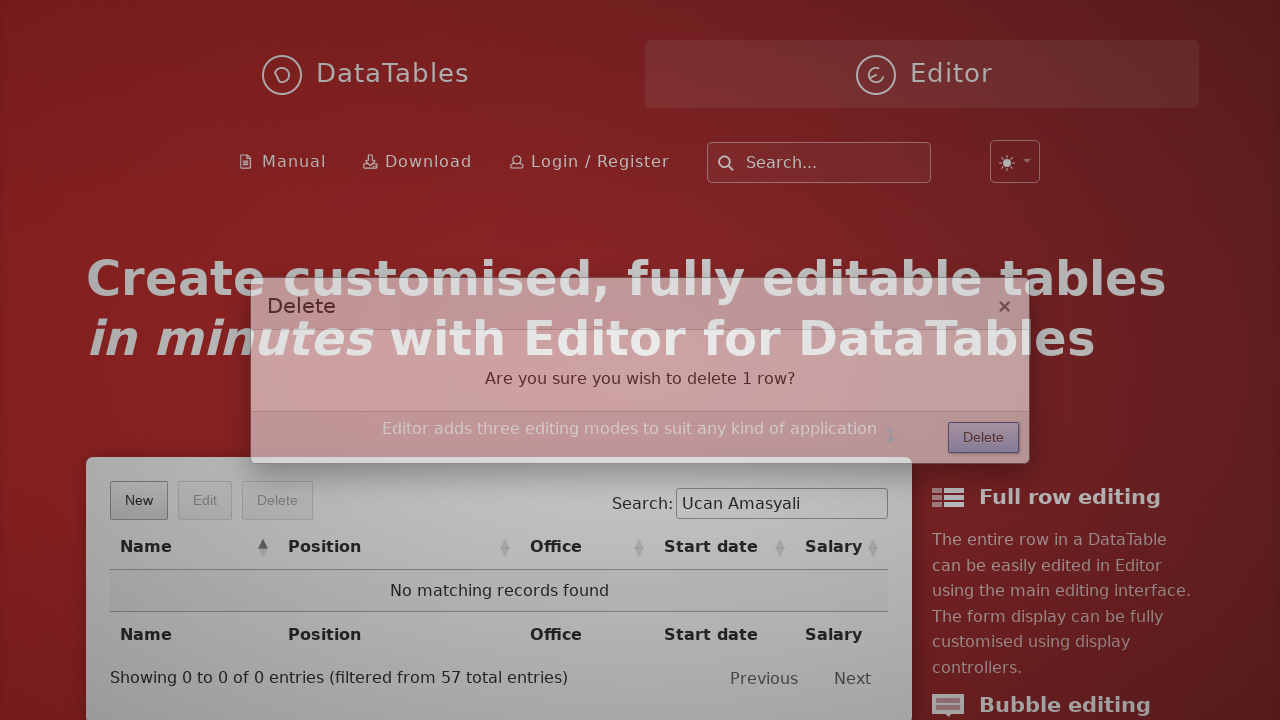

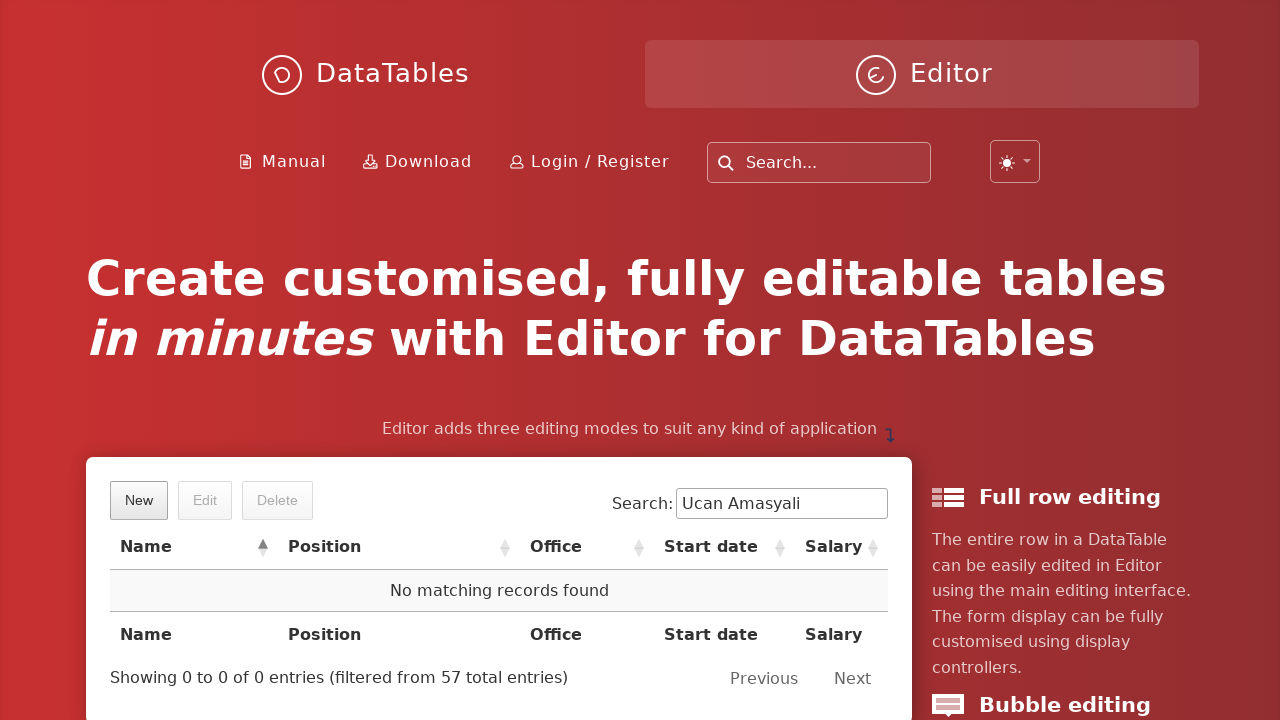